Tests clicking on the "Forgot Password" link using partial link text on Rediff mail login page

Starting URL: https://mail.rediff.com/cgi-bin/login.cgi

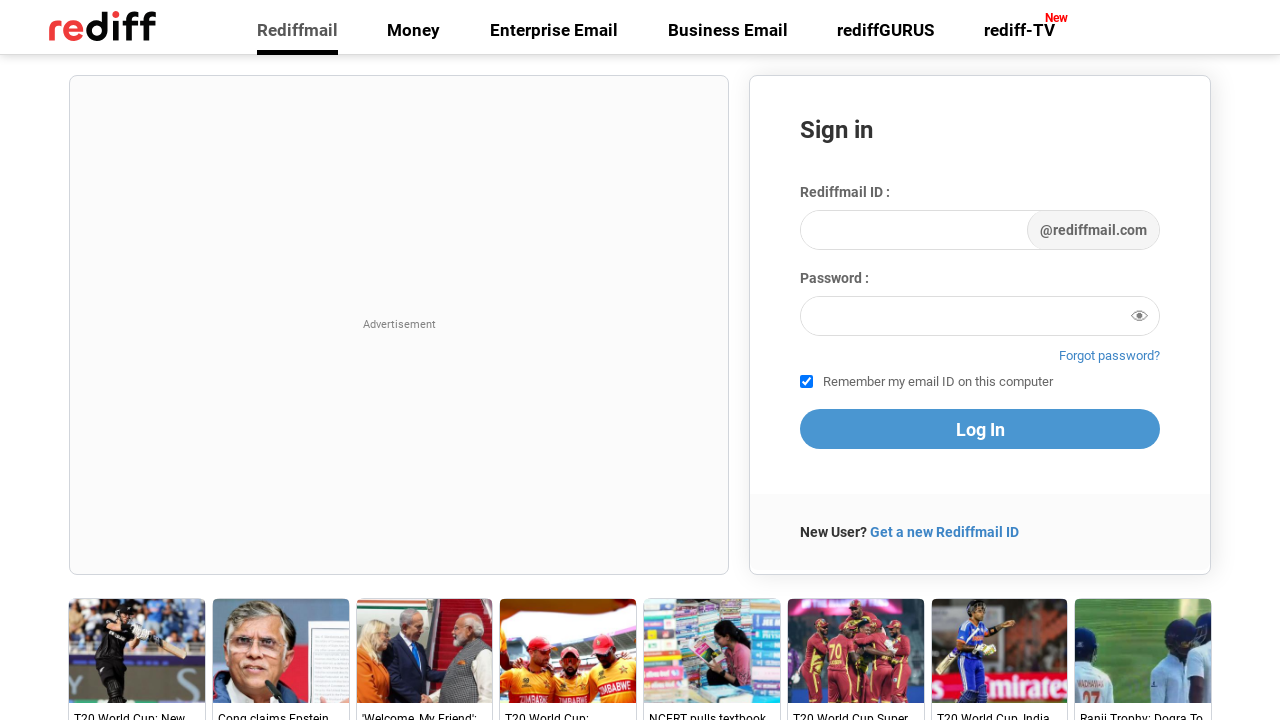

Clicked 'Forgot Password' link using partial link text at (1110, 356) on text=Forgot
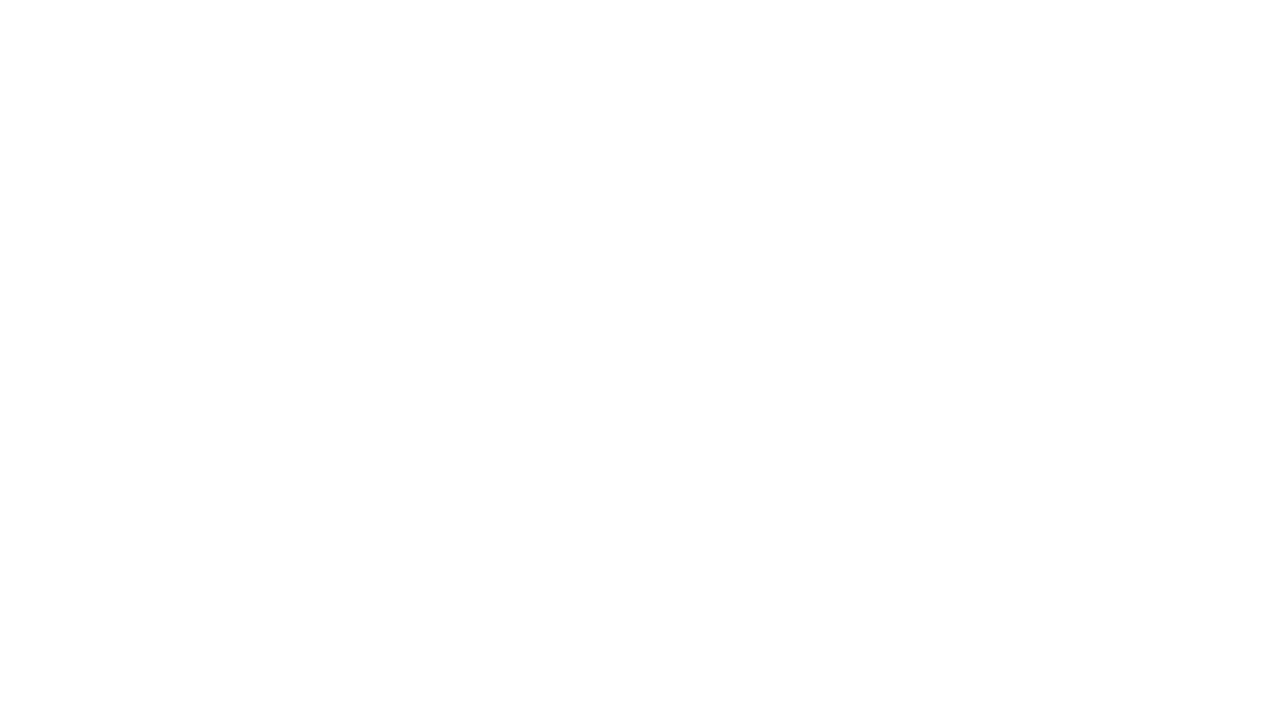

Waited for page navigation to complete (networkidle)
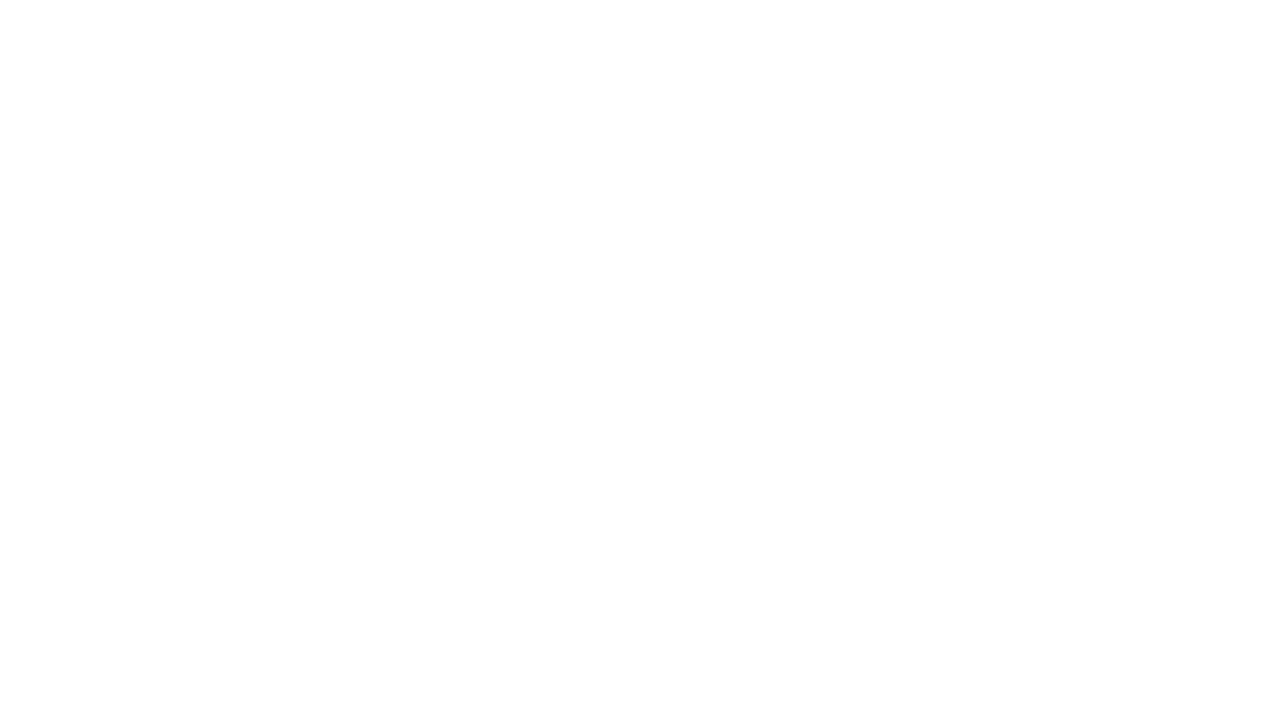

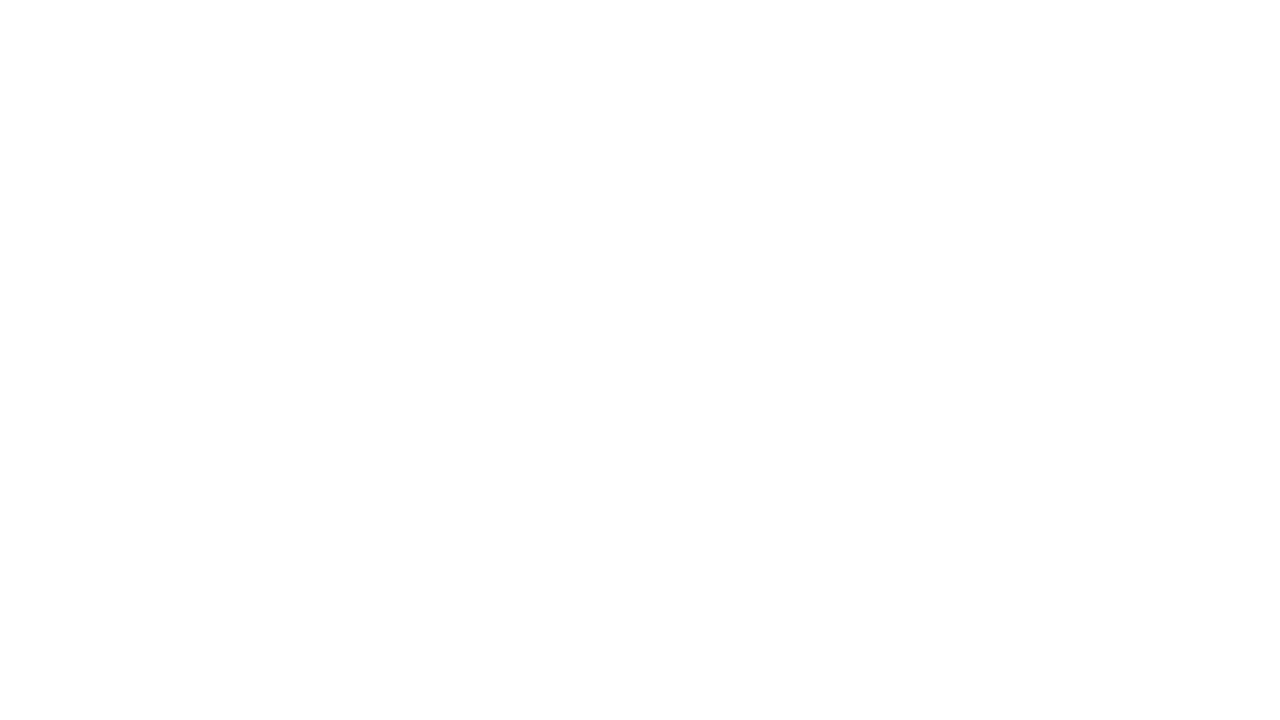